Tests hover functionality by moving mouse over different images to reveal hidden menu items

Starting URL: http://the-internet.herokuapp.com

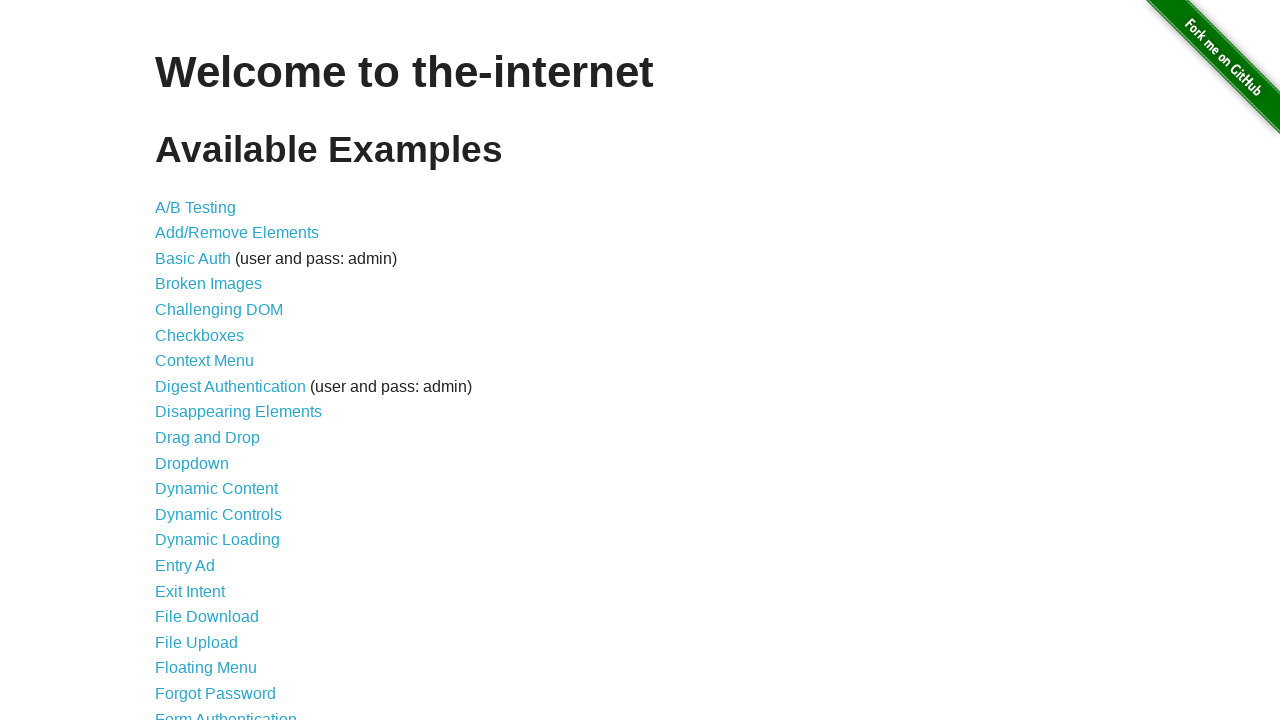

Clicked on Hovers menu item to navigate to hovers page at (180, 360) on #content > ul > li:nth-child(25) > a
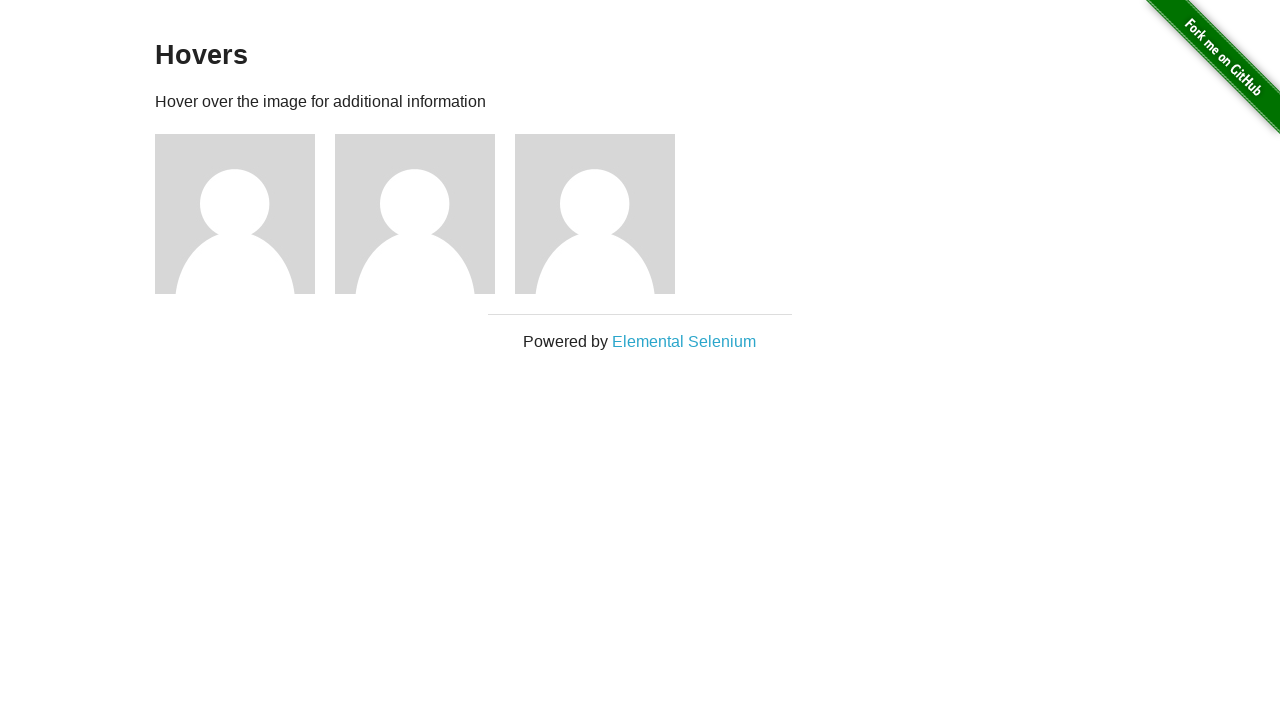

Hovered over first image to reveal hidden menu at (235, 214) on #content > div > div:nth-child(3) > img
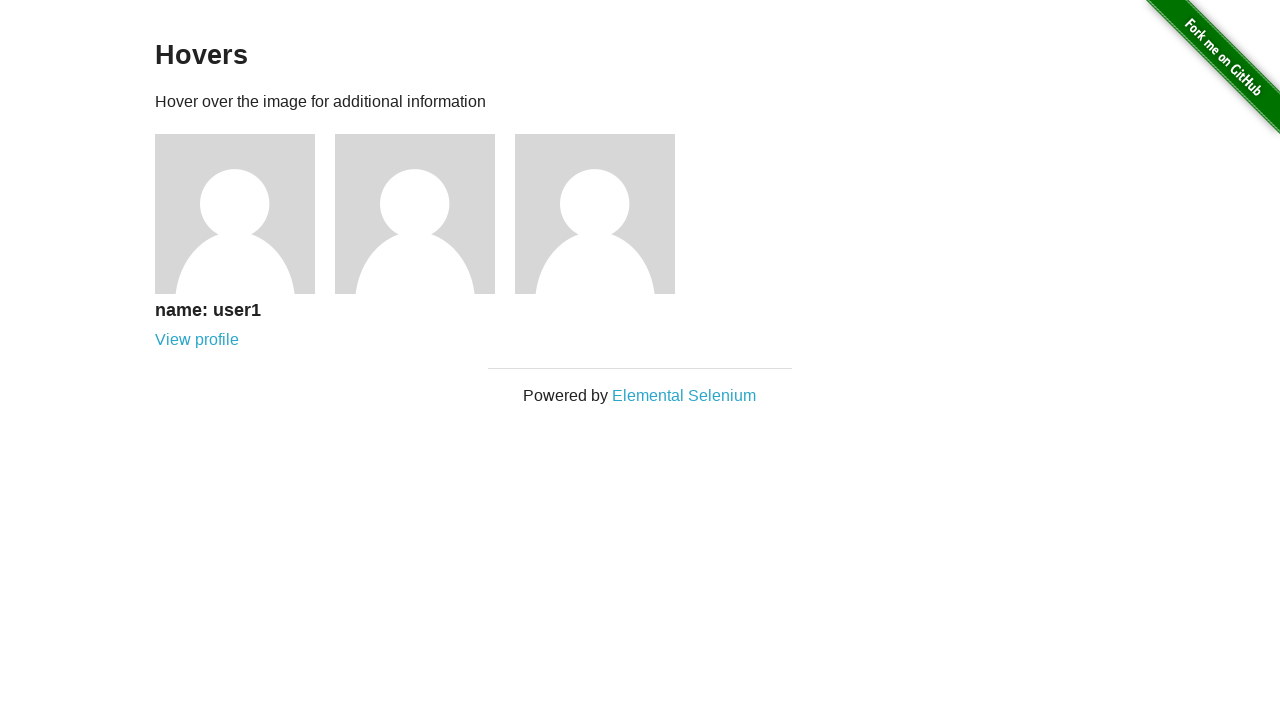

Hovered over first submenu item that appeared at (197, 340) on #content > div > div:nth-child(3) > div > a
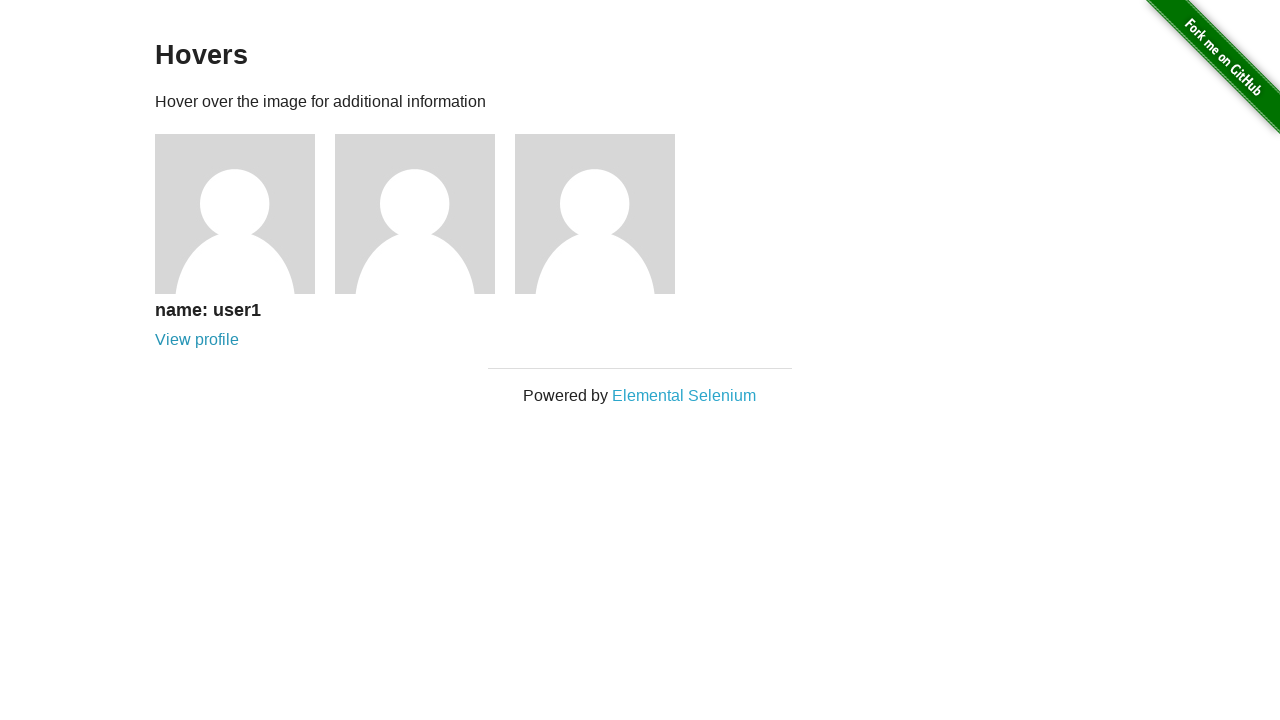

Hovered over second image to reveal hidden menu at (415, 214) on #content > div > div:nth-child(4) > img
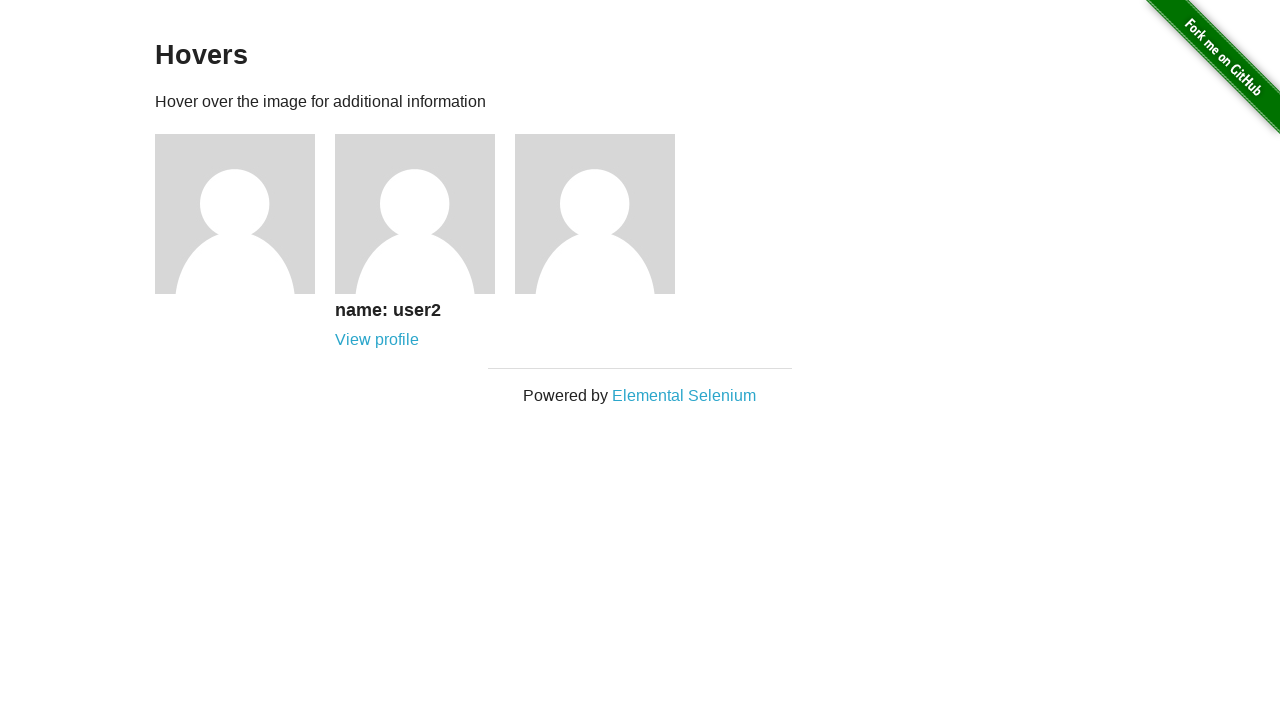

Hovered over second submenu item that appeared at (377, 340) on #content > div > div:nth-child(4) > div > a
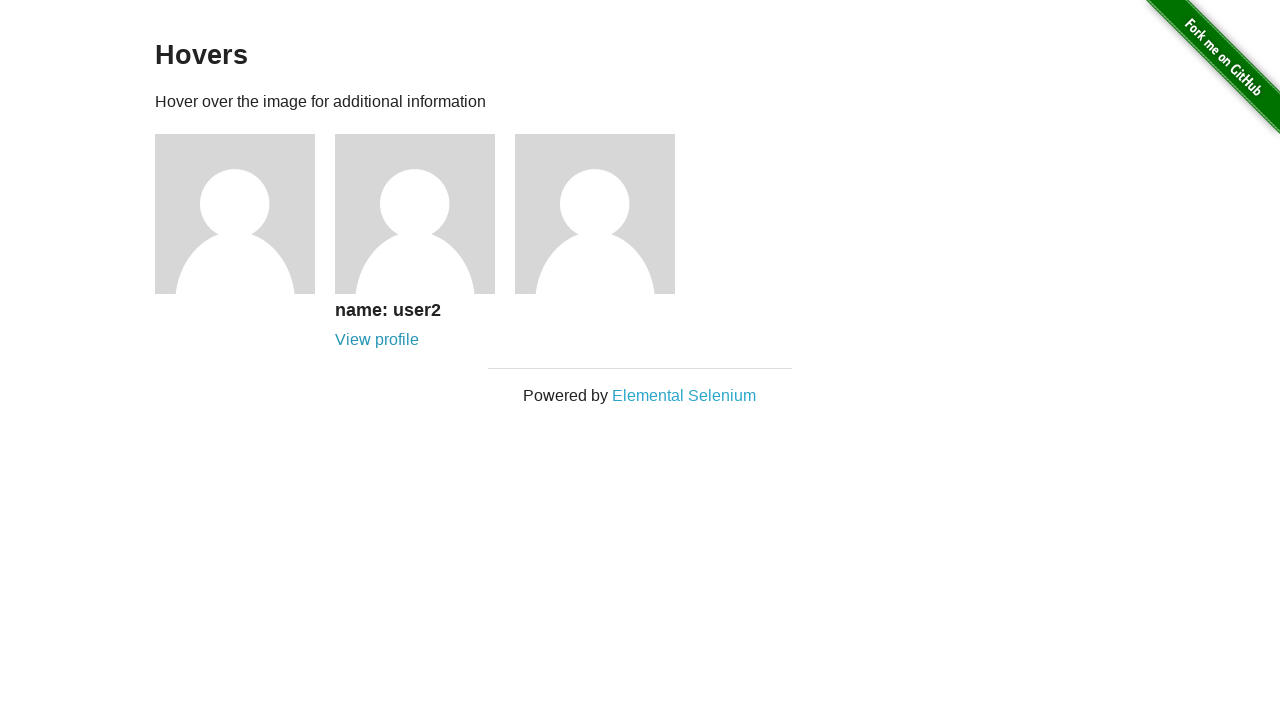

Hovered over third image to reveal hidden menu at (595, 214) on #content > div > div:nth-child(5) > img
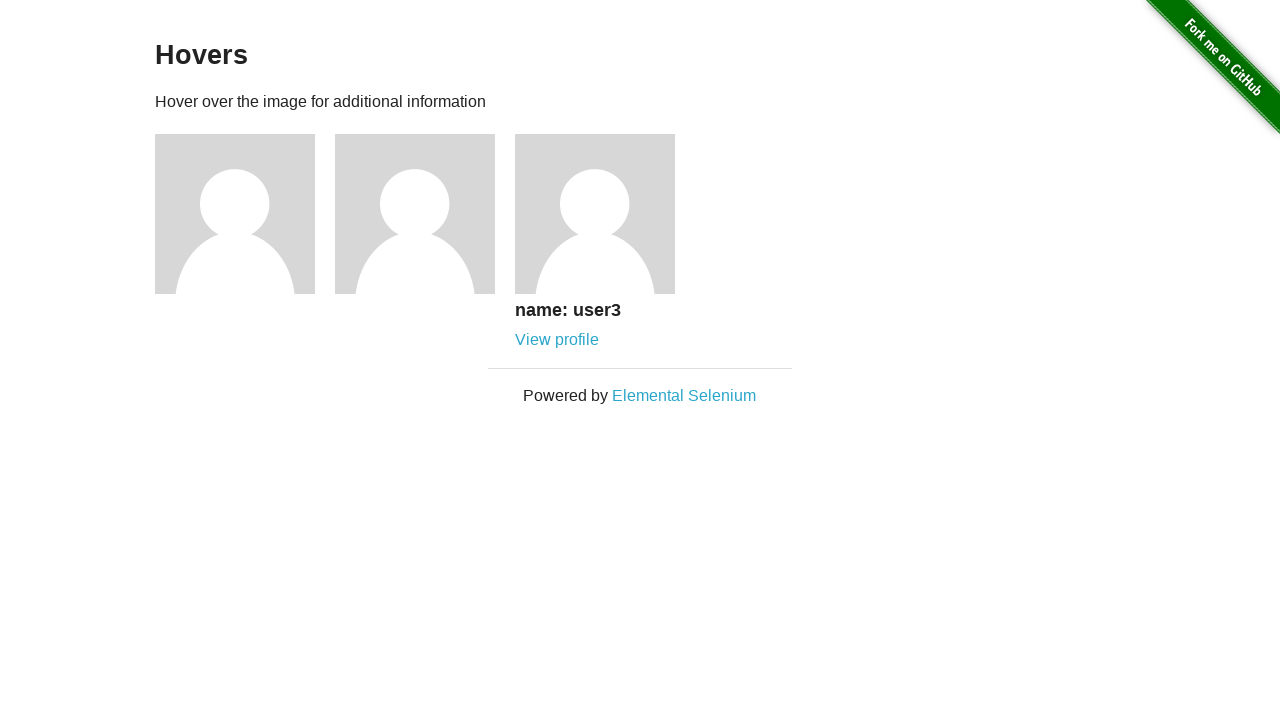

Hovered over third submenu item that appeared at (557, 340) on #content > div > div:nth-child(5) > div > a
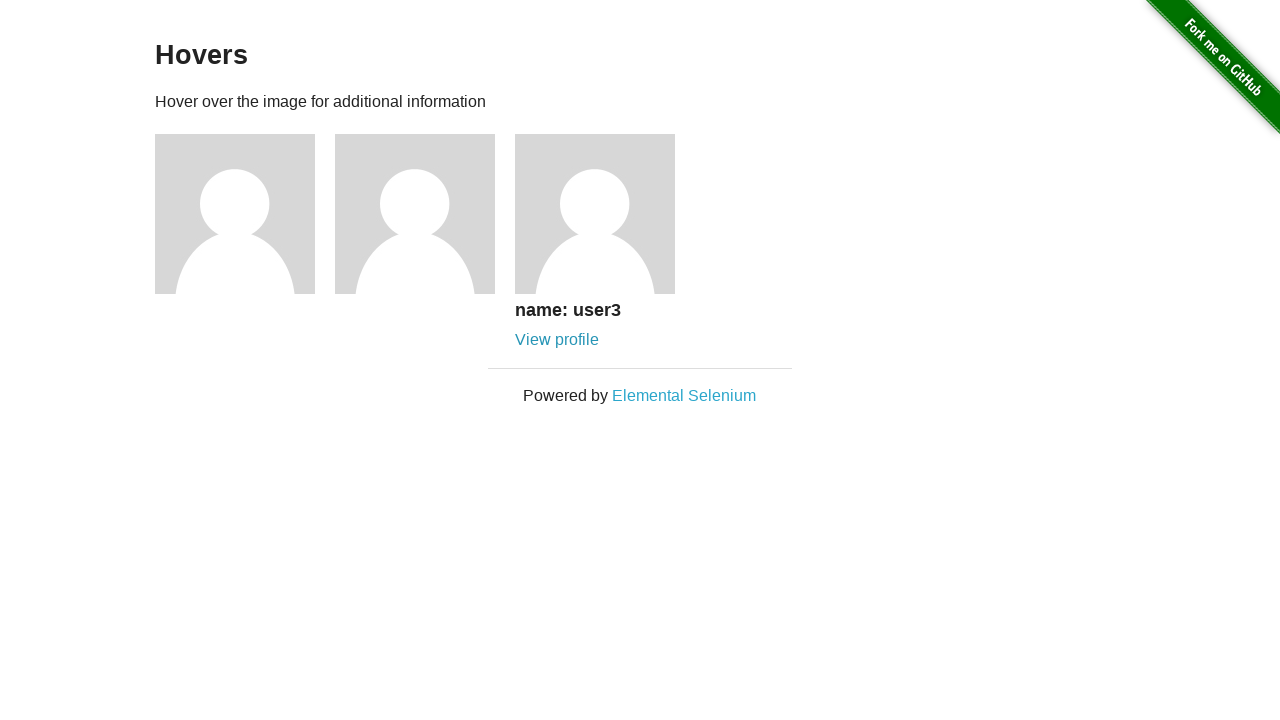

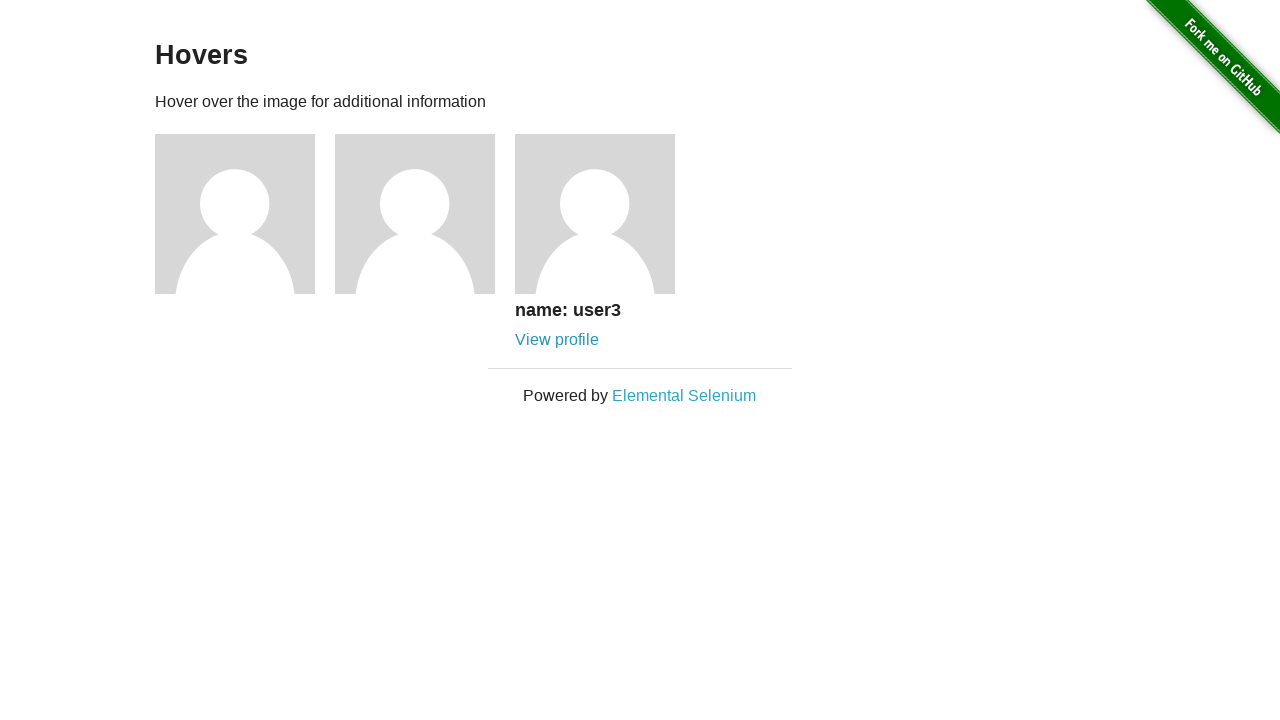